Tests sending a tab key press to the currently focused element using keyboard actions and verifies the page displays the correct key that was pressed.

Starting URL: http://the-internet.herokuapp.com/key_presses

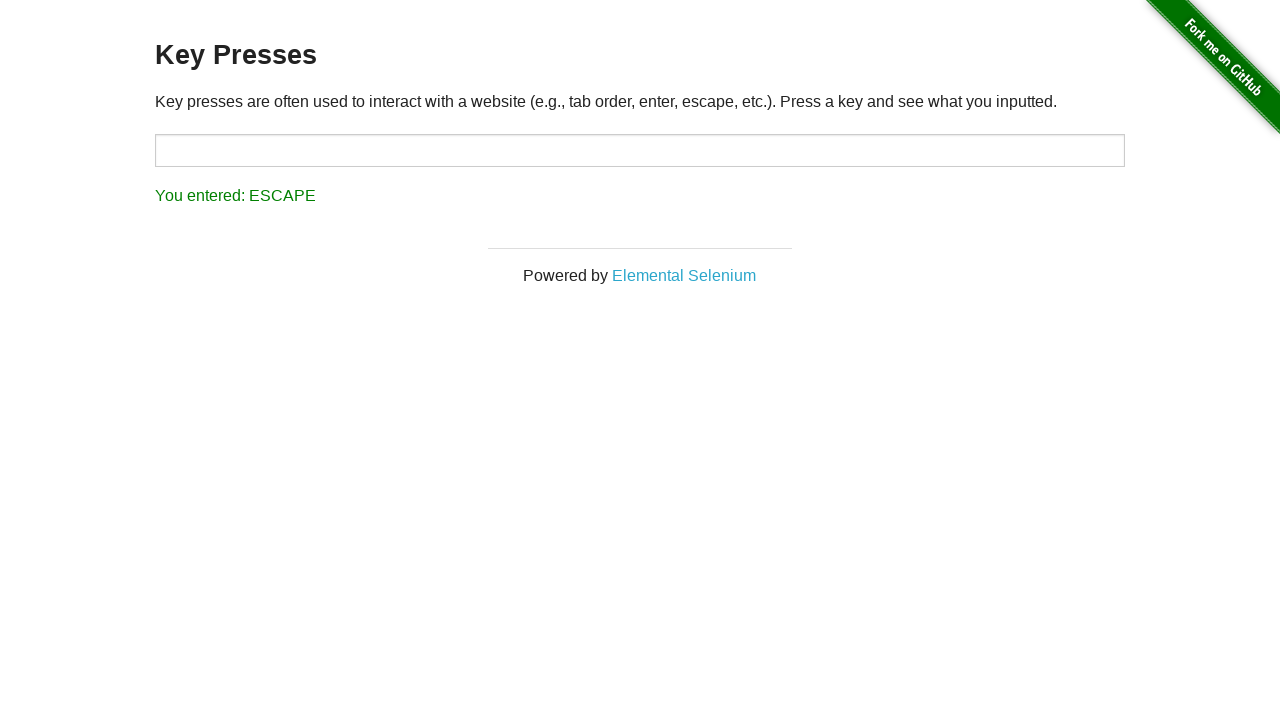

Navigated to key presses test page
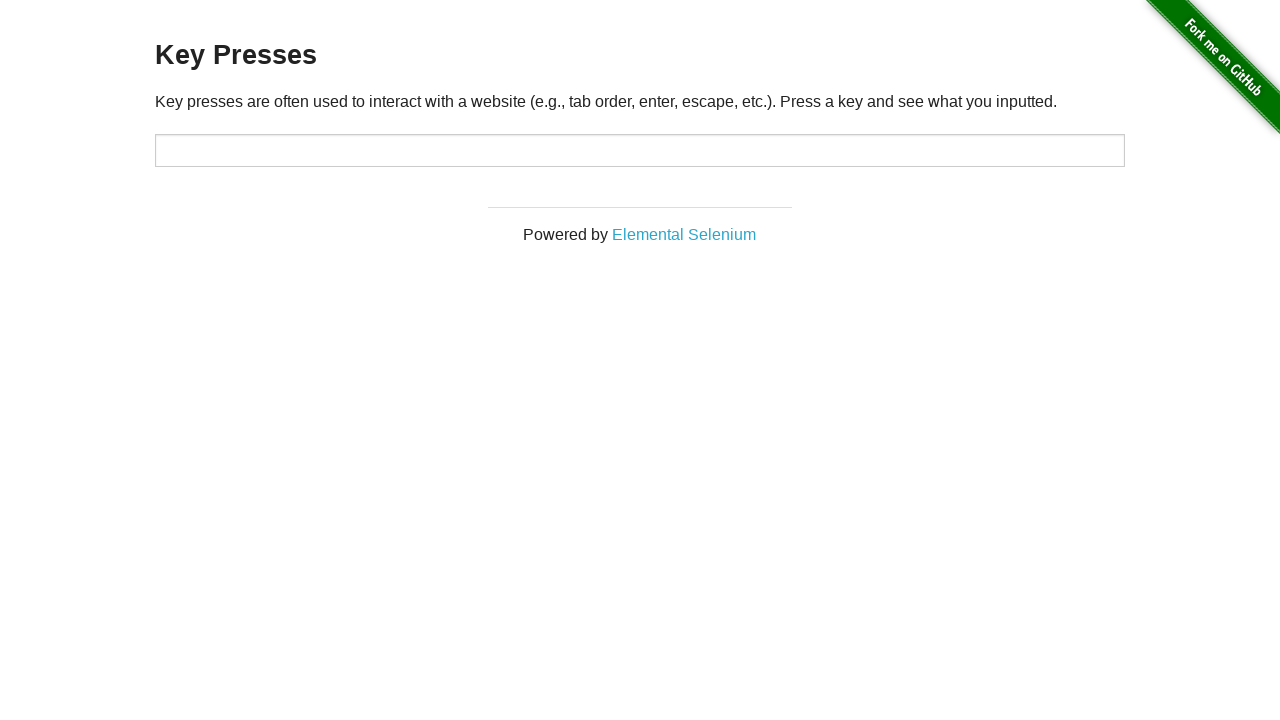

Pressed Tab key on focused element
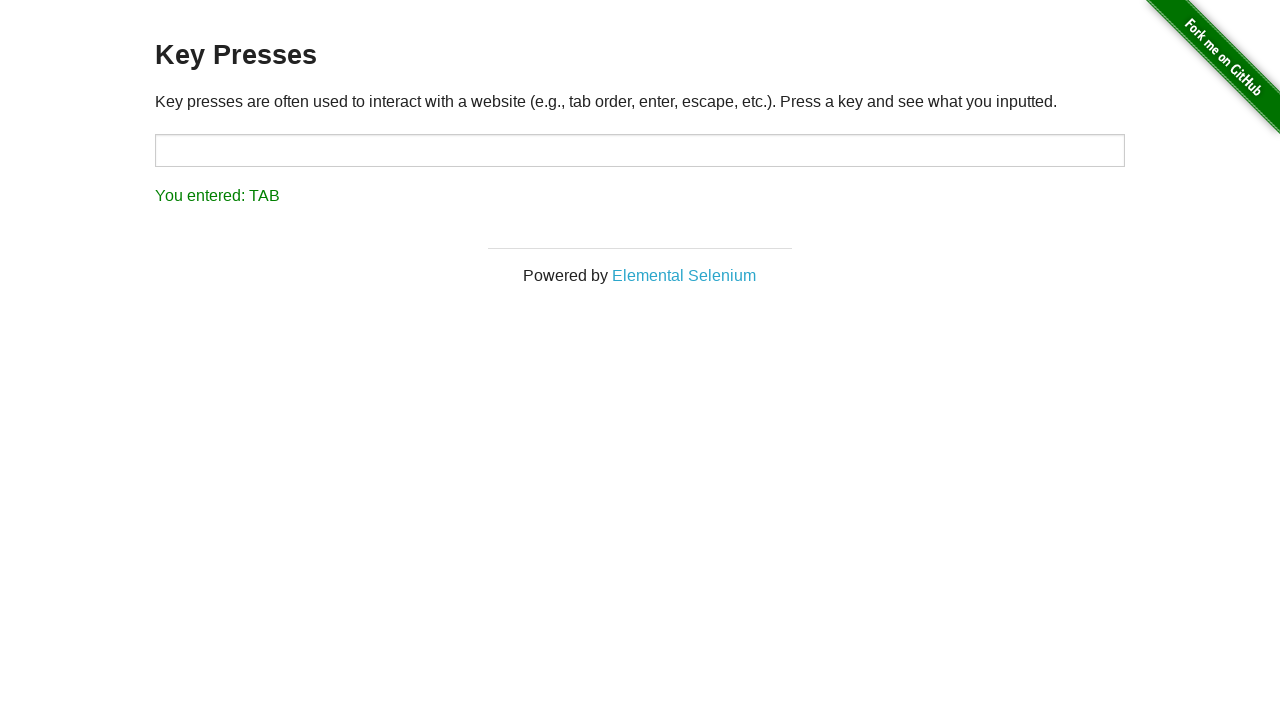

Result element appeared confirming Tab key press was registered
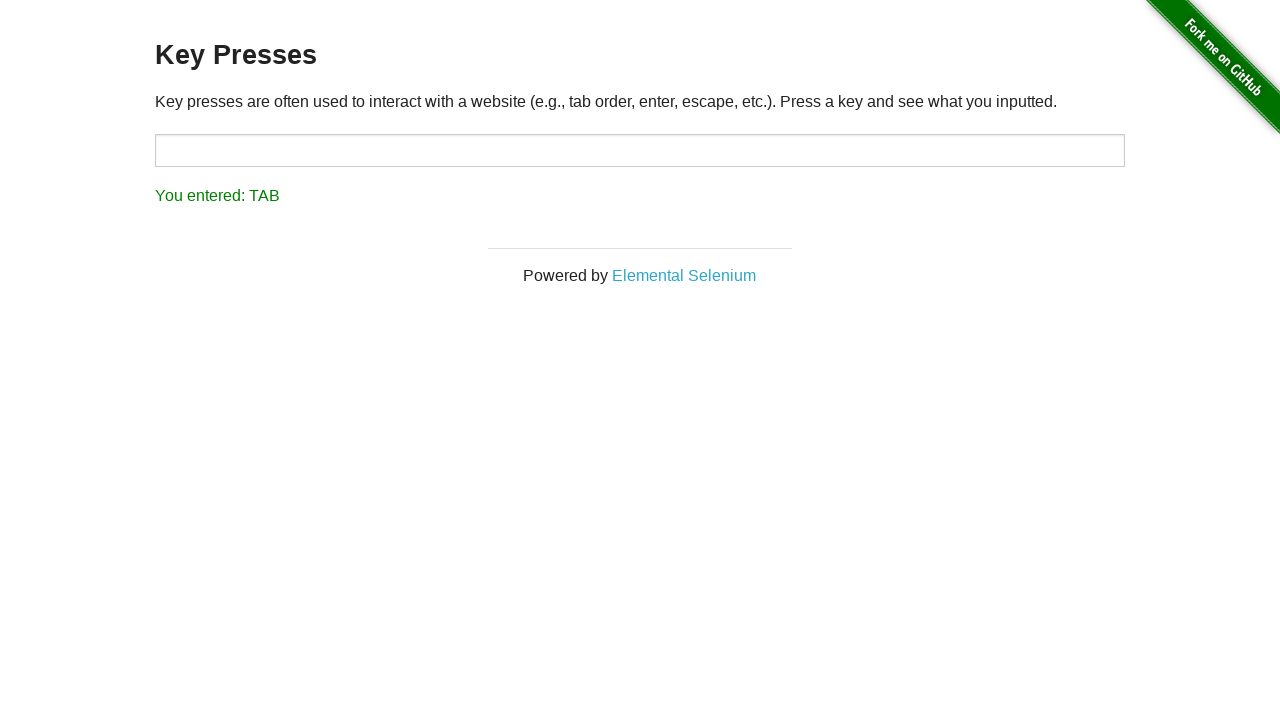

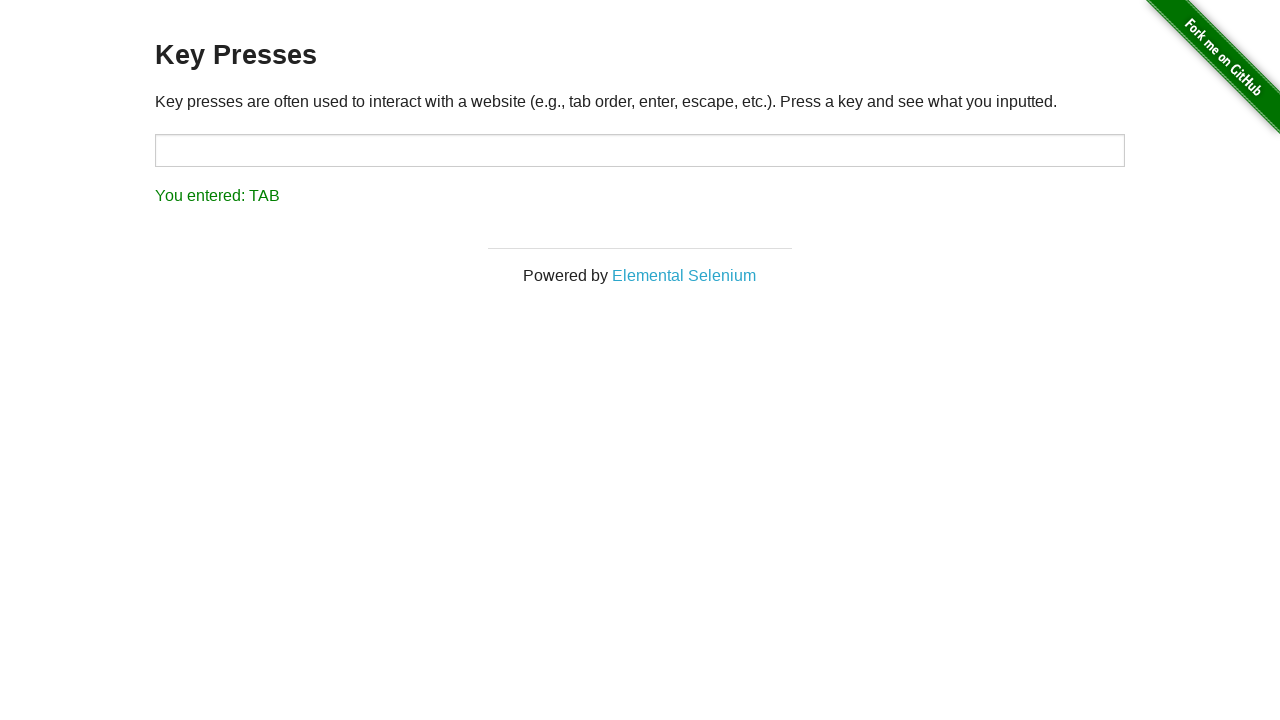